Tests that dynamic content changes after page refresh by capturing avatar images and paragraph texts before and after refreshing the page

Starting URL: https://the-internet.herokuapp.com/dynamic_content

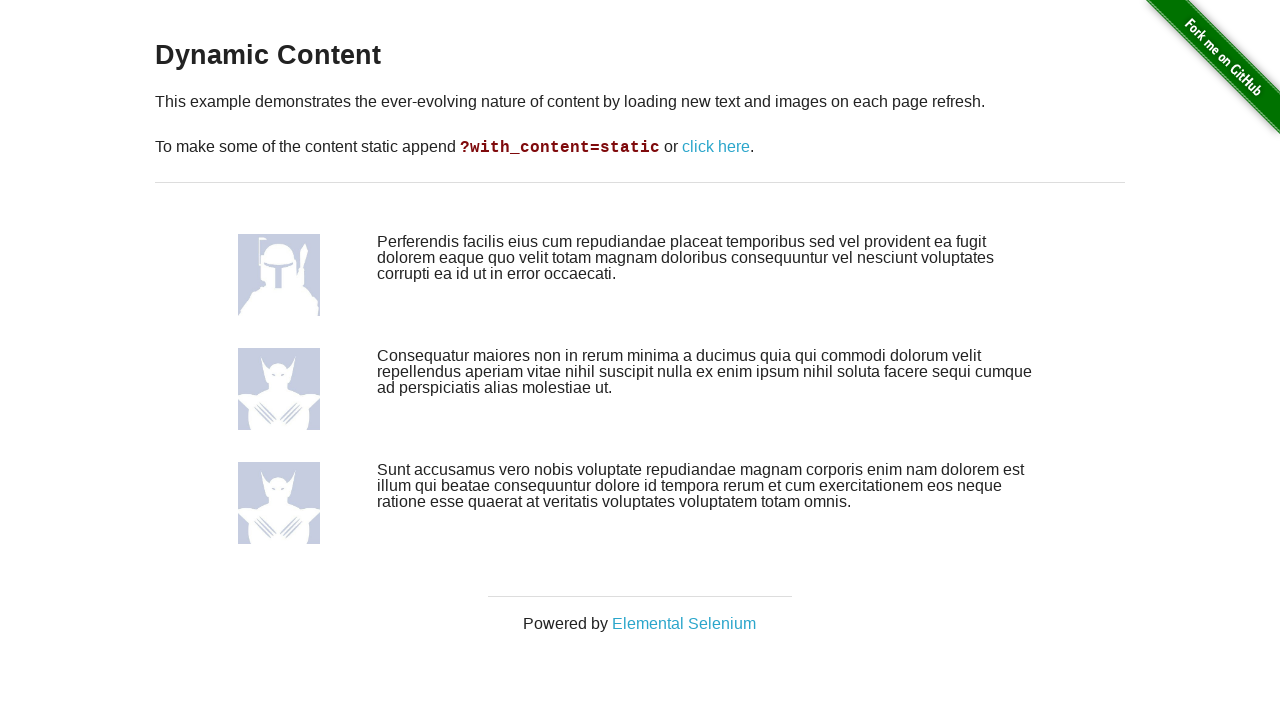

Waited for avatar images to load on dynamic content page
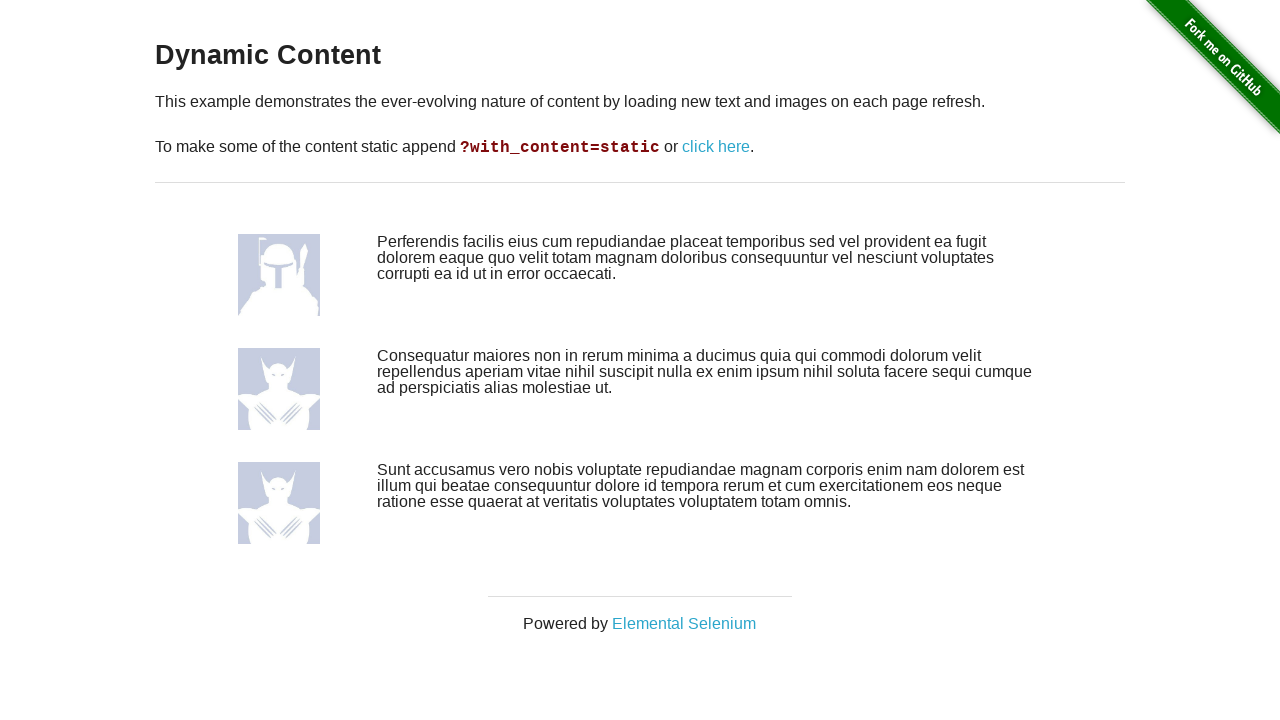

Captured all avatar image elements from page
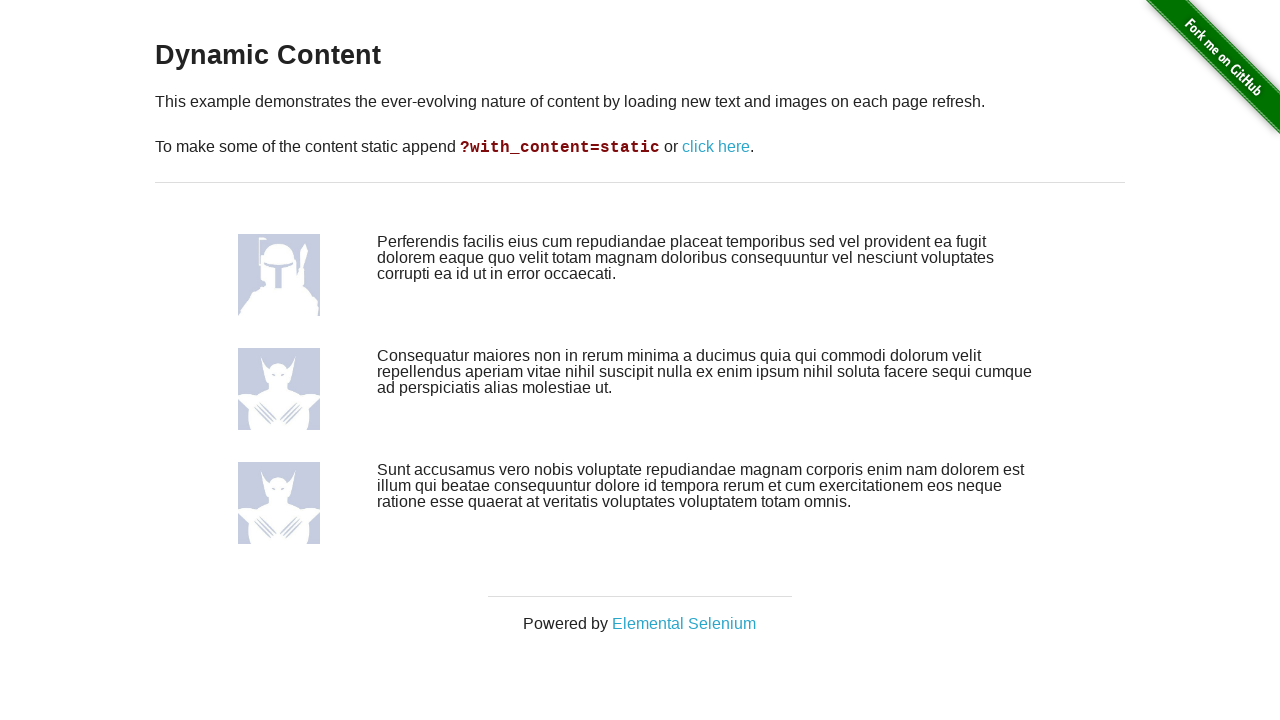

Captured all paragraph elements from page
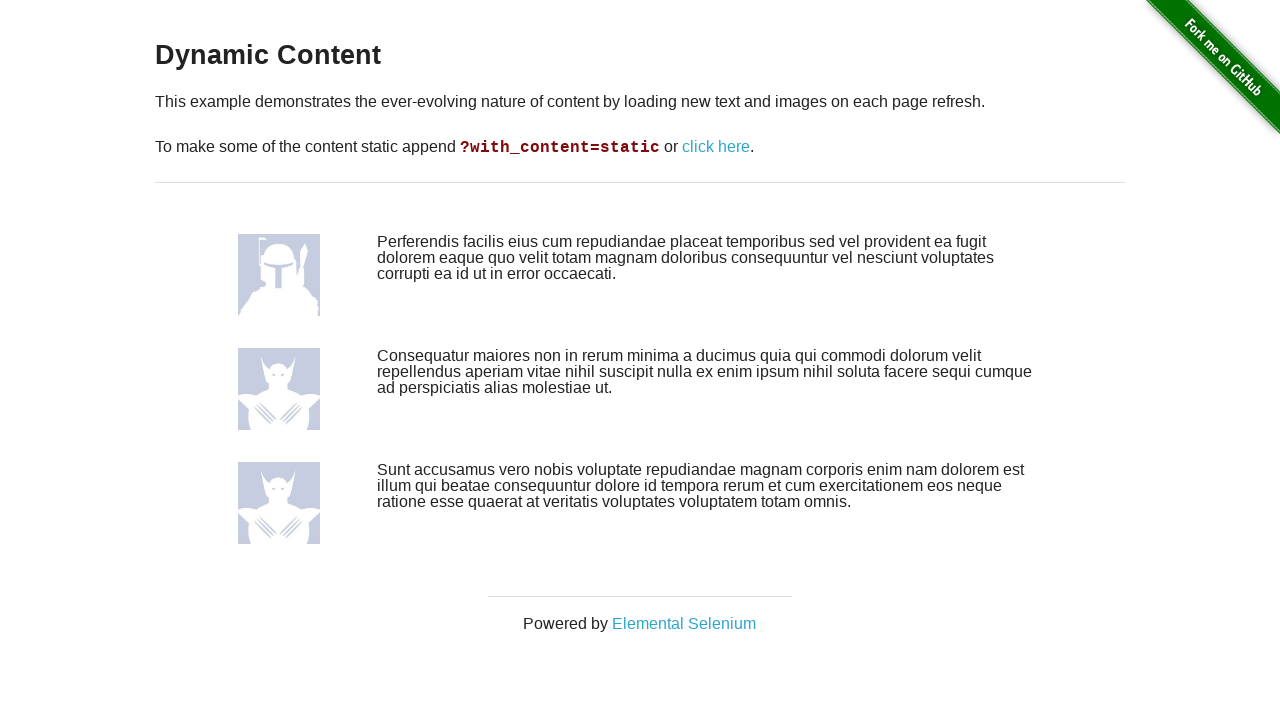

Extracted initial avatar image sources for comparison
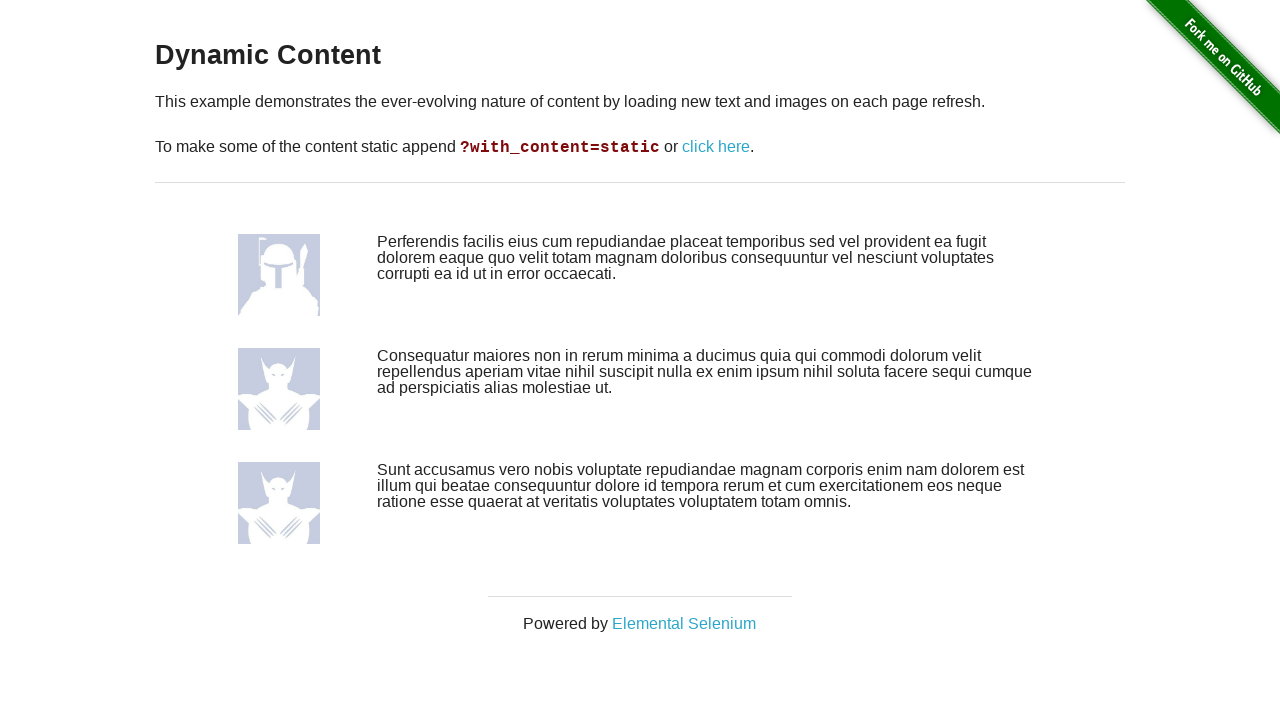

Extracted initial paragraph texts for comparison
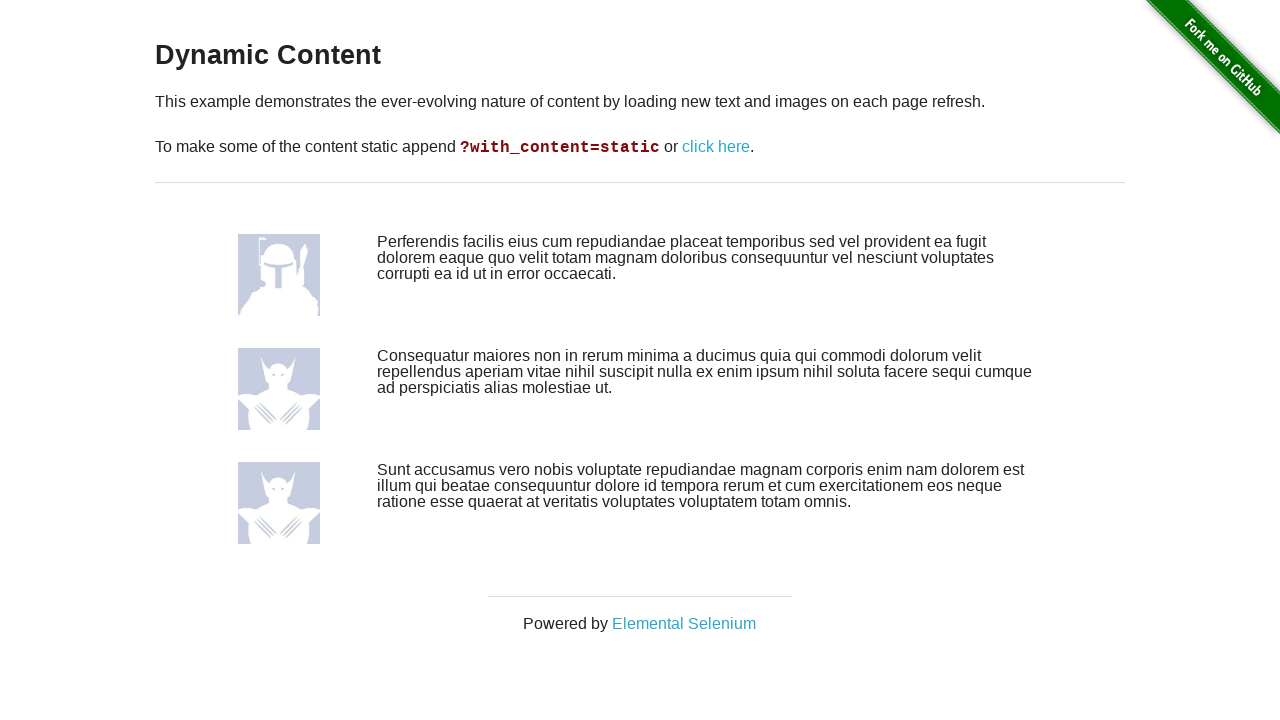

Refreshed the page to trigger dynamic content update
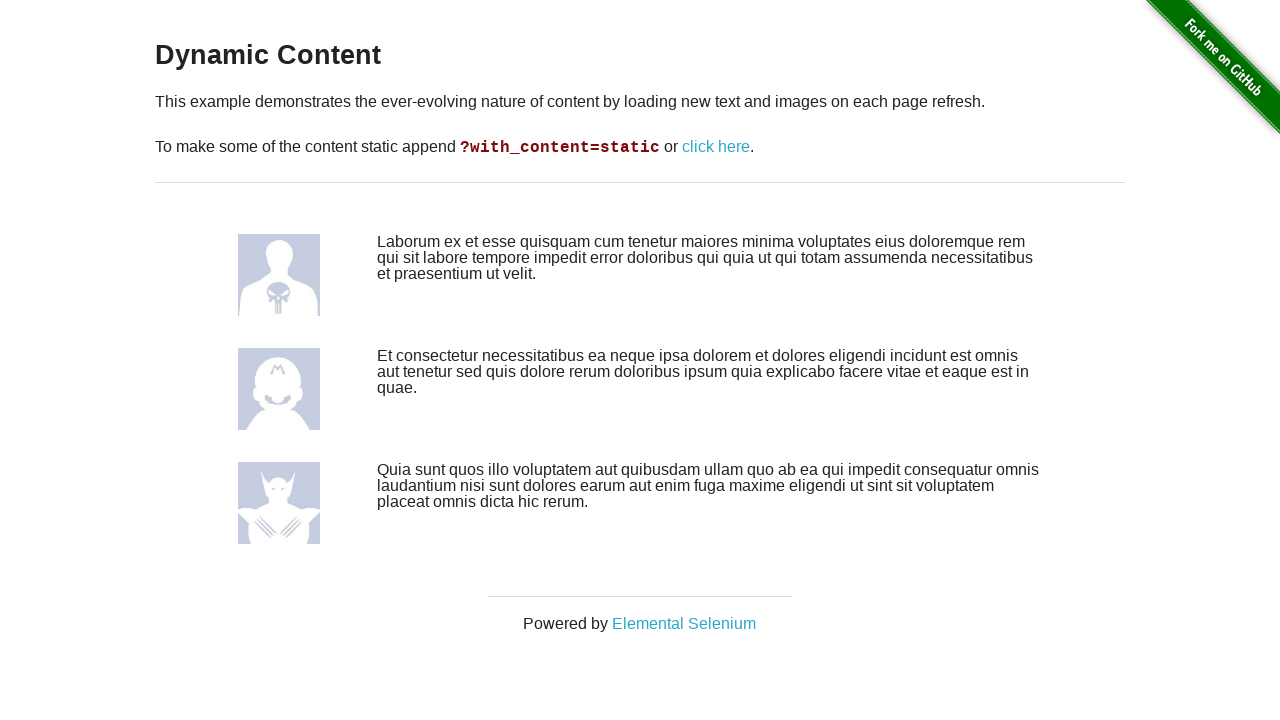

Waited for avatar images to reload after page refresh
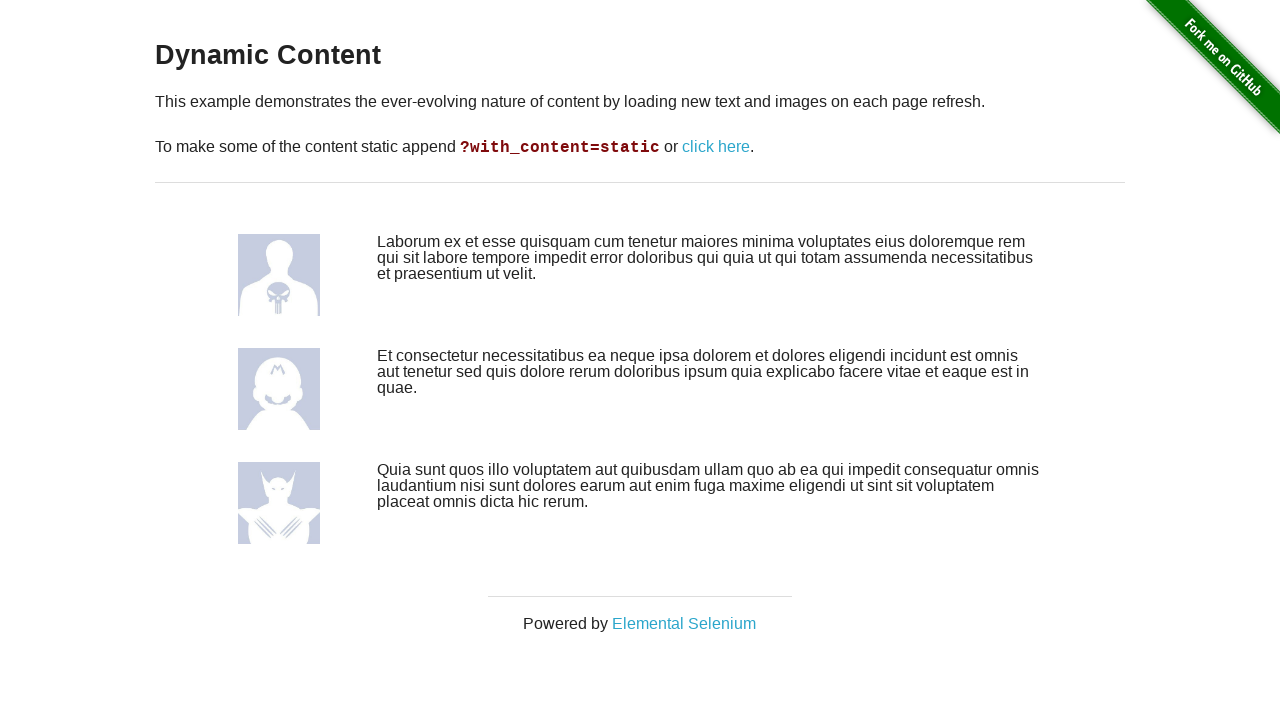

Captured avatar elements after page refresh for comparison
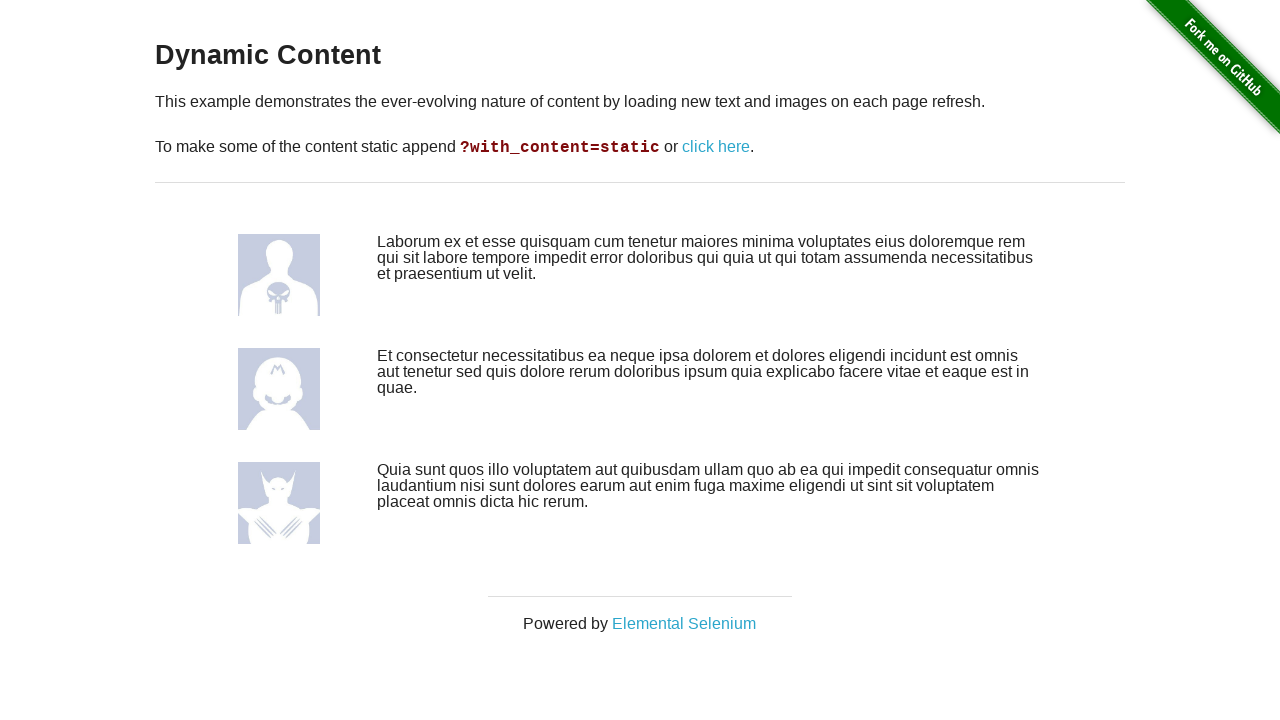

Captured paragraph elements after page refresh for comparison
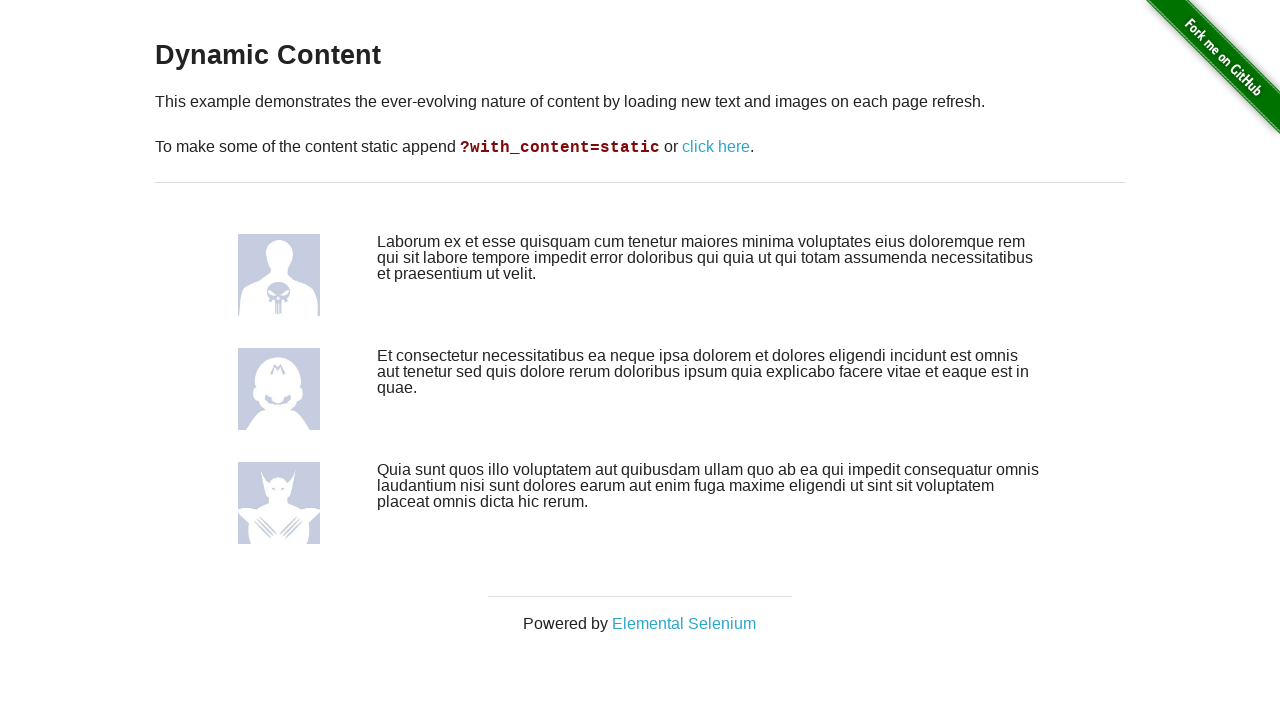

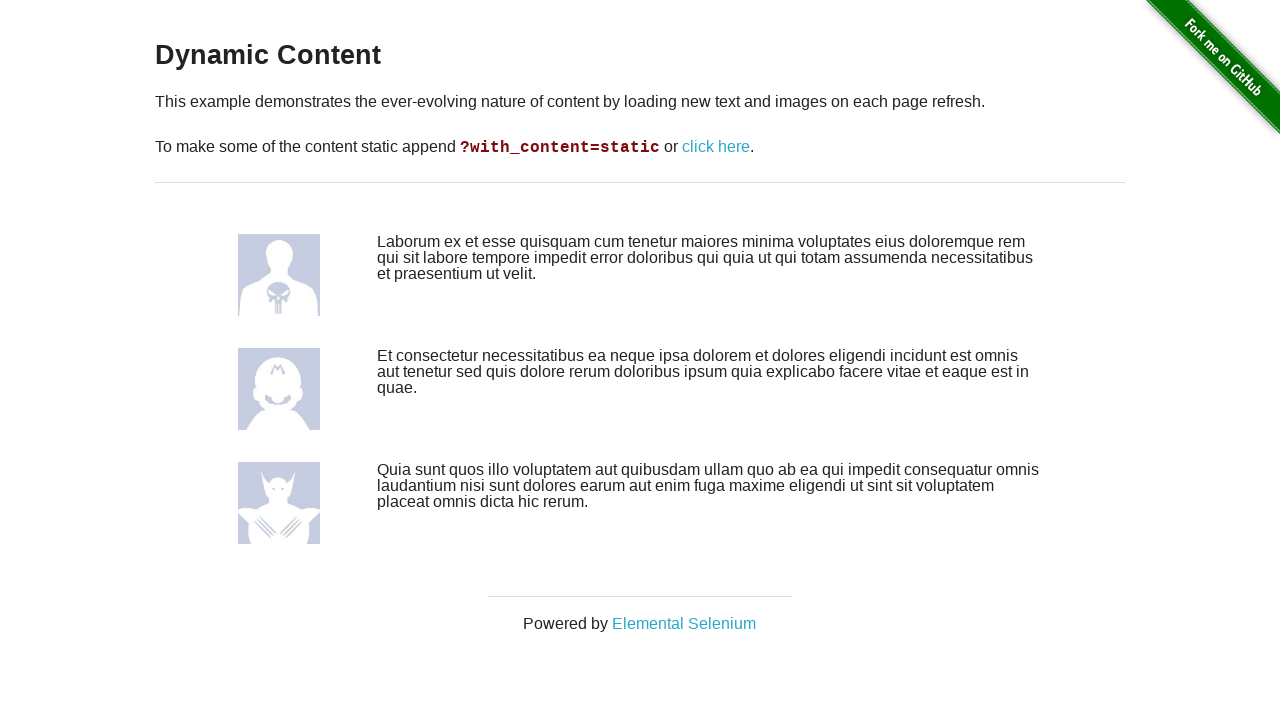